Tests that entering an empty string removes the todo item

Starting URL: https://demo.playwright.dev/todomvc

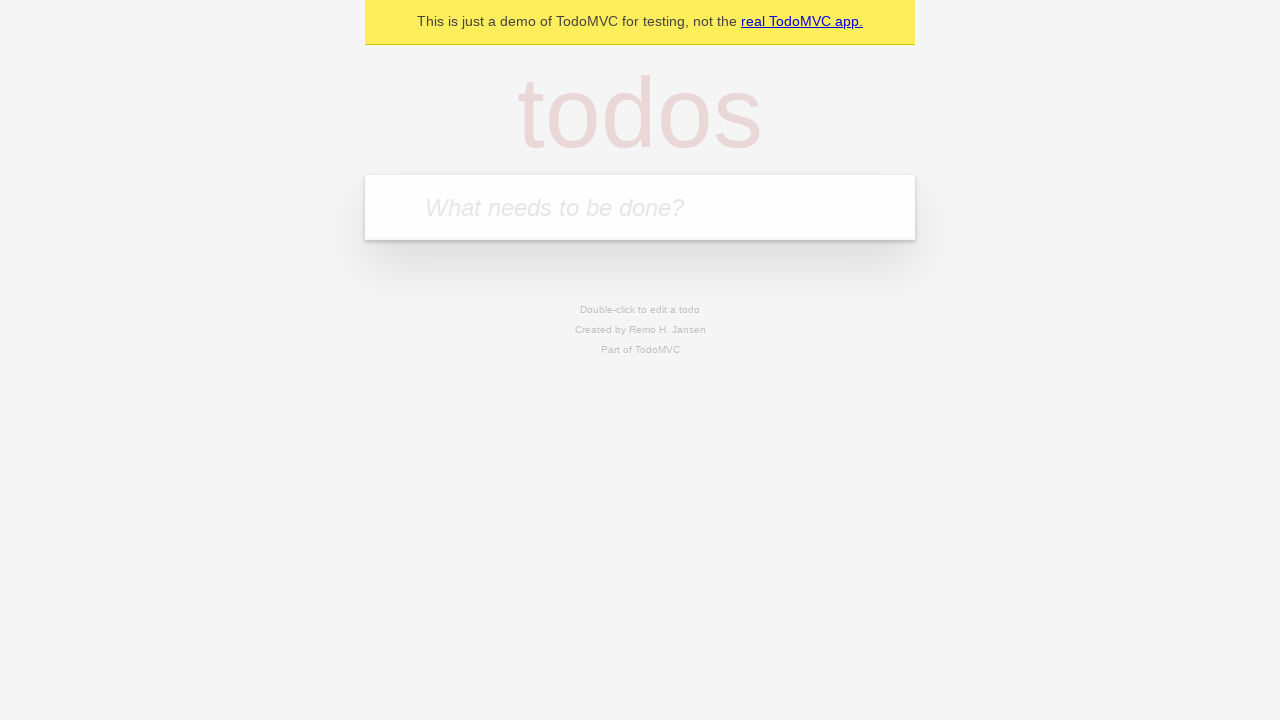

Filled todo input with 'buy some cheese' on internal:attr=[placeholder="What needs to be done?"i]
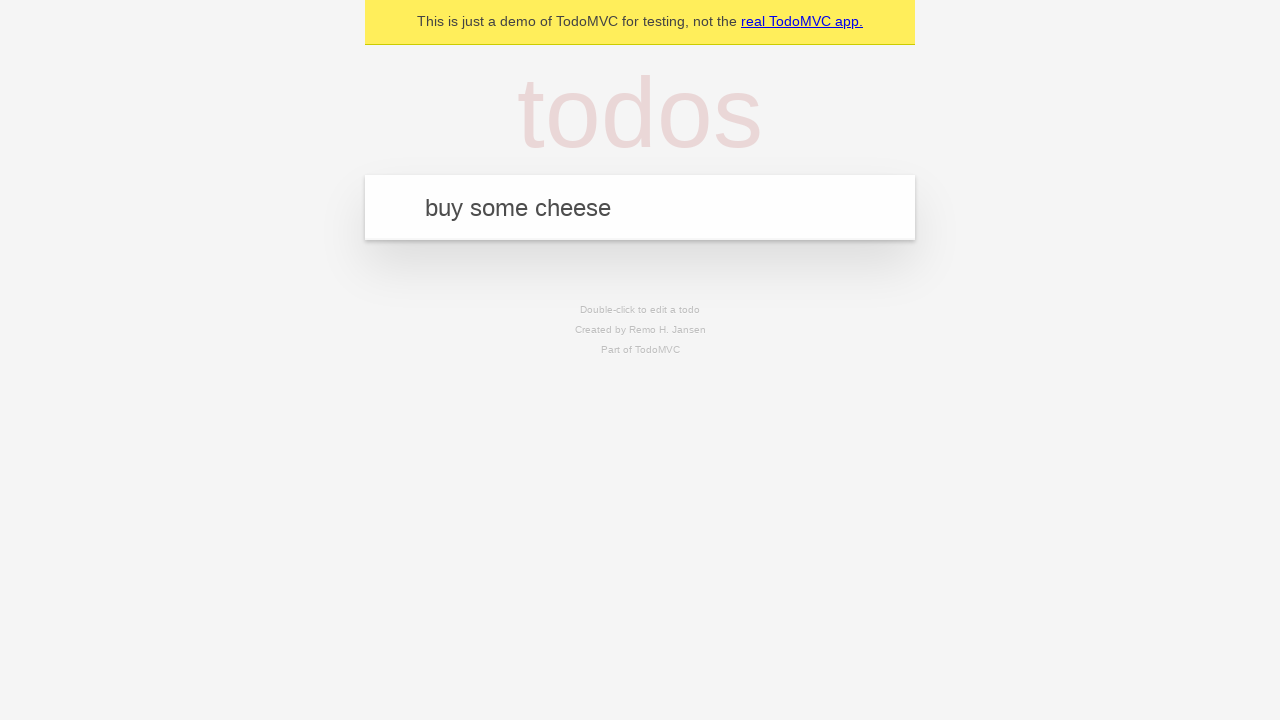

Pressed Enter to add first todo item on internal:attr=[placeholder="What needs to be done?"i]
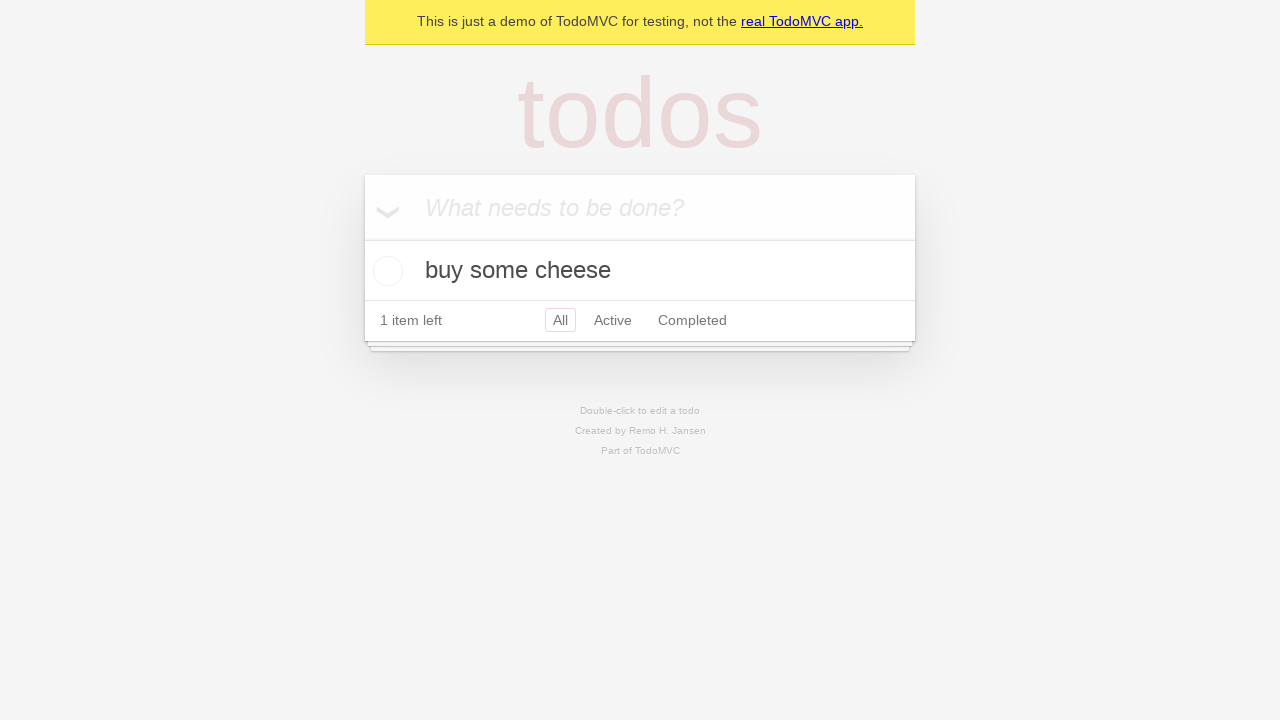

Filled todo input with 'feed the cat' on internal:attr=[placeholder="What needs to be done?"i]
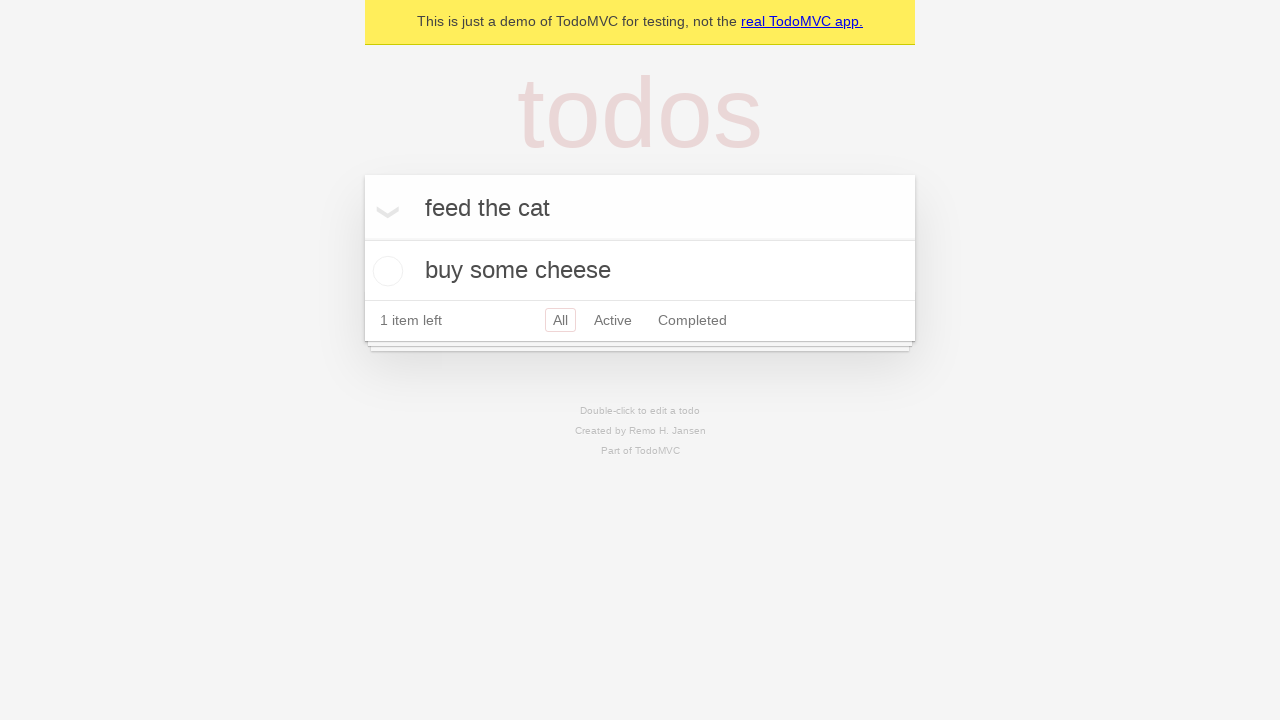

Pressed Enter to add second todo item on internal:attr=[placeholder="What needs to be done?"i]
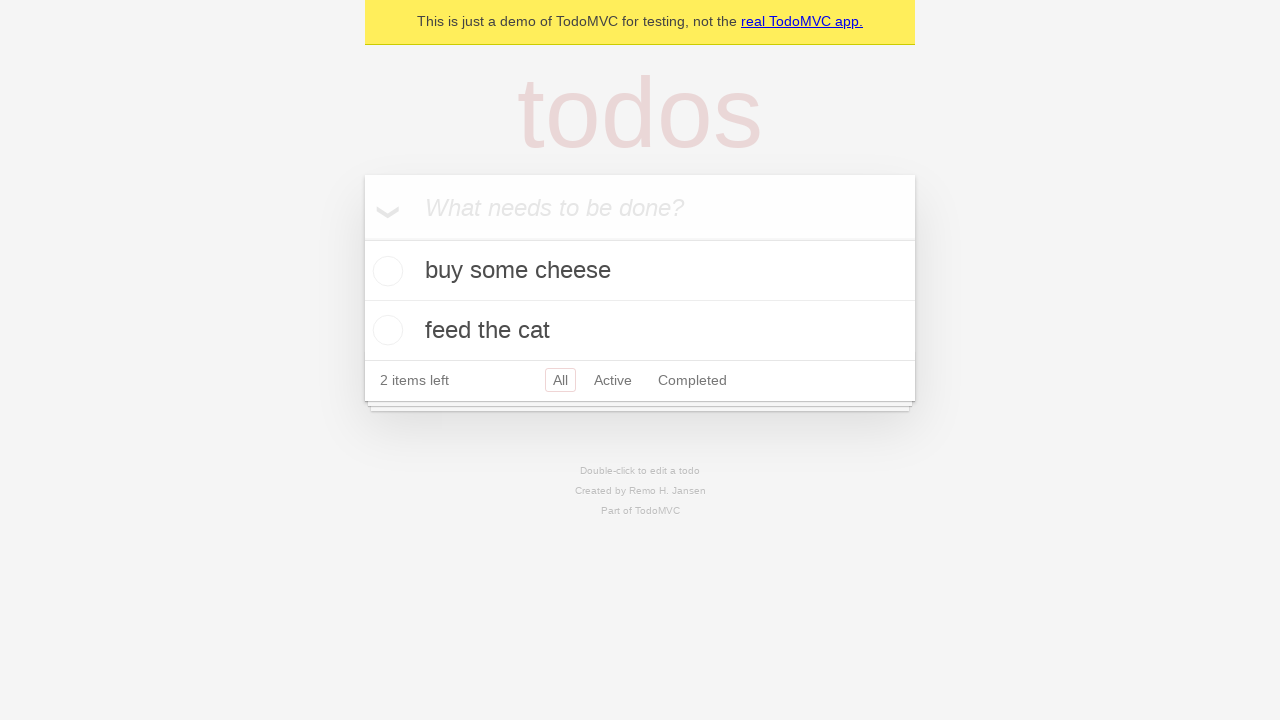

Filled todo input with 'book a doctors appointment' on internal:attr=[placeholder="What needs to be done?"i]
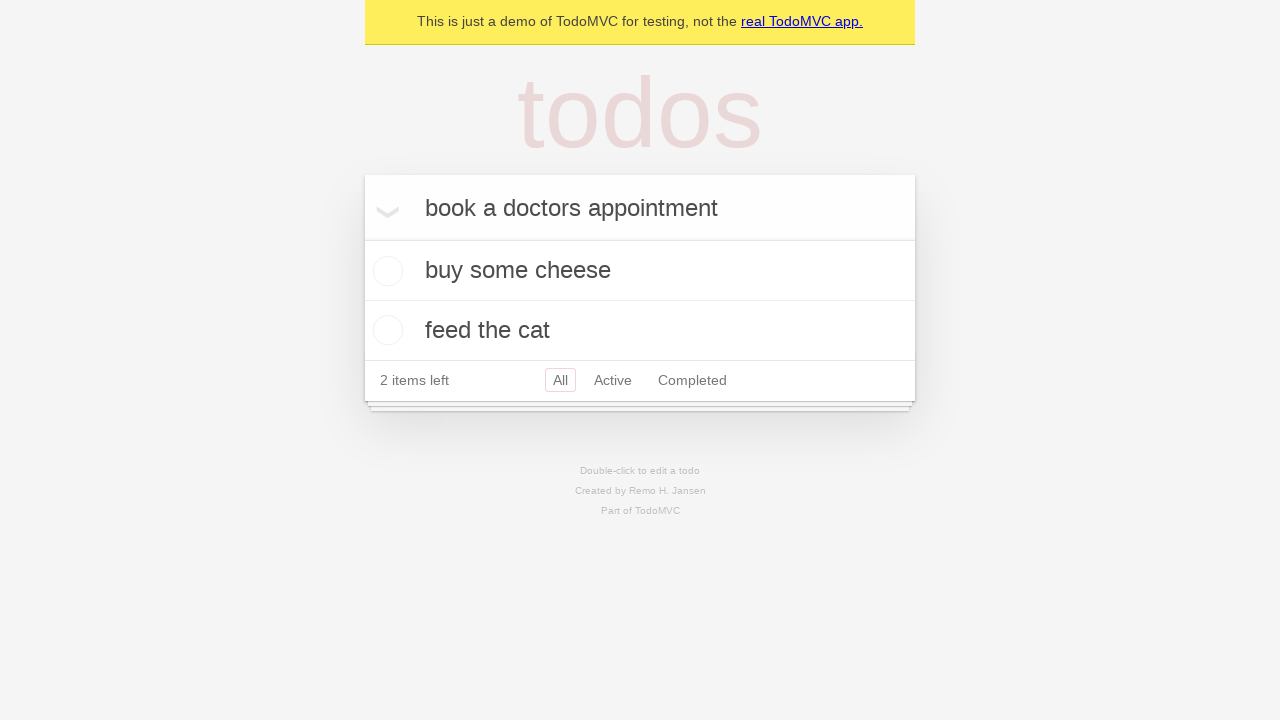

Pressed Enter to add third todo item on internal:attr=[placeholder="What needs to be done?"i]
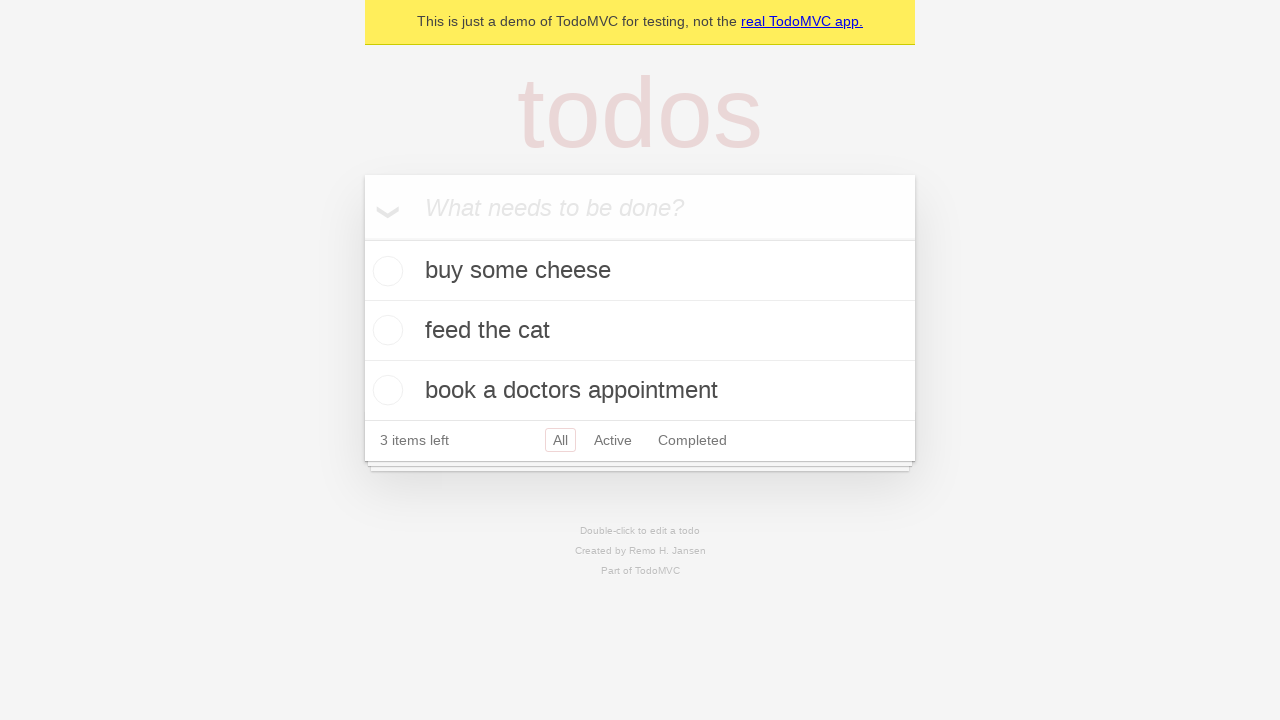

Double-clicked on second todo item to enter edit mode at (640, 331) on internal:testid=[data-testid="todo-item"s] >> nth=1
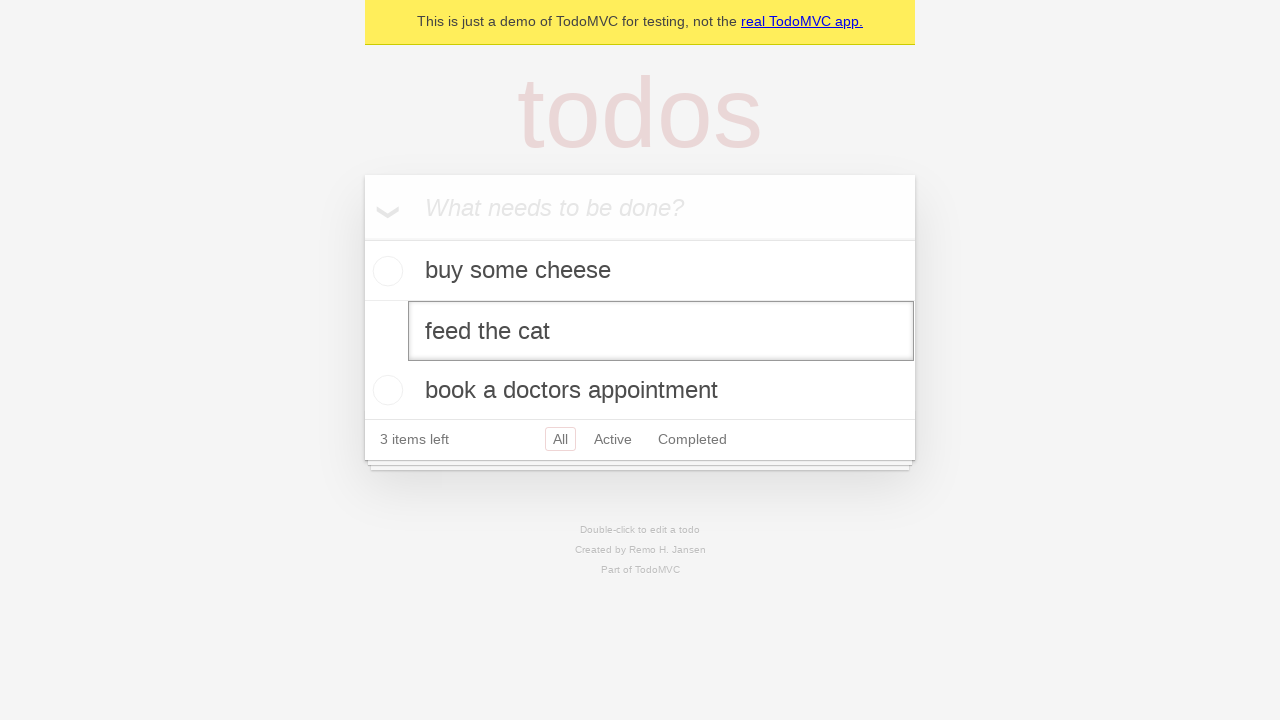

Cleared the text in the edit field on internal:testid=[data-testid="todo-item"s] >> nth=1 >> internal:role=textbox[nam
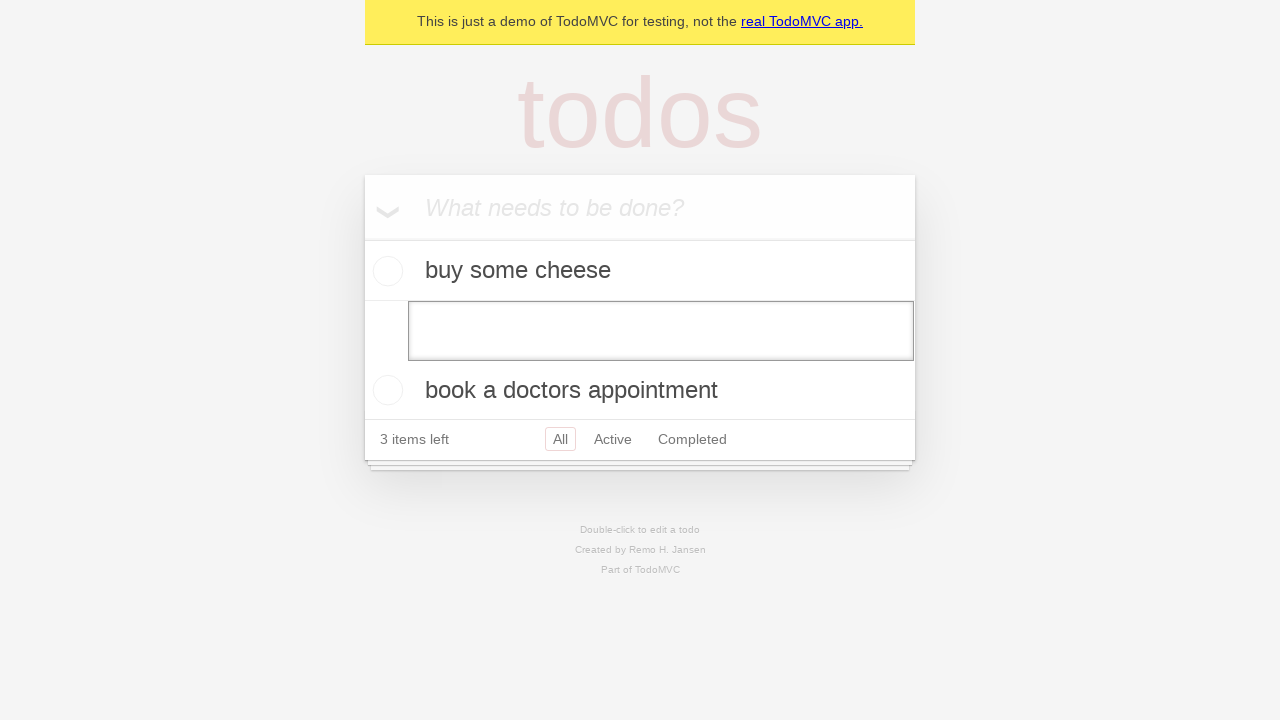

Pressed Enter to remove the todo item with empty text on internal:testid=[data-testid="todo-item"s] >> nth=1 >> internal:role=textbox[nam
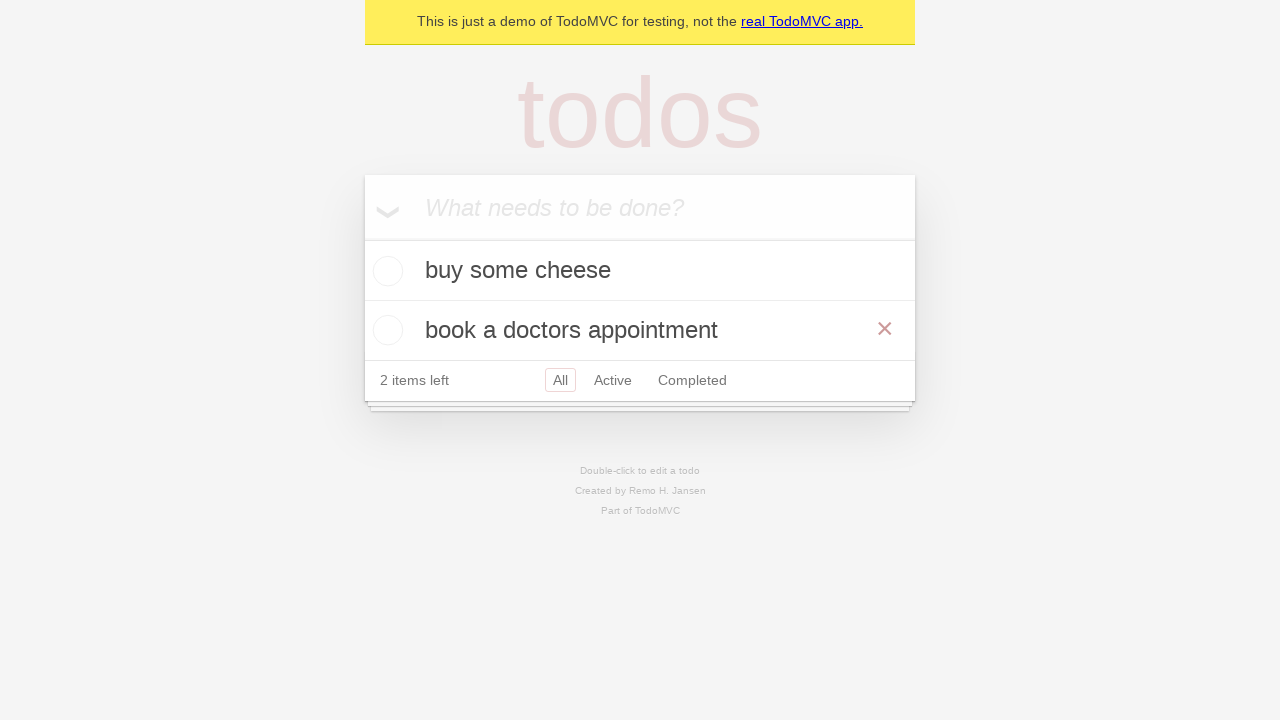

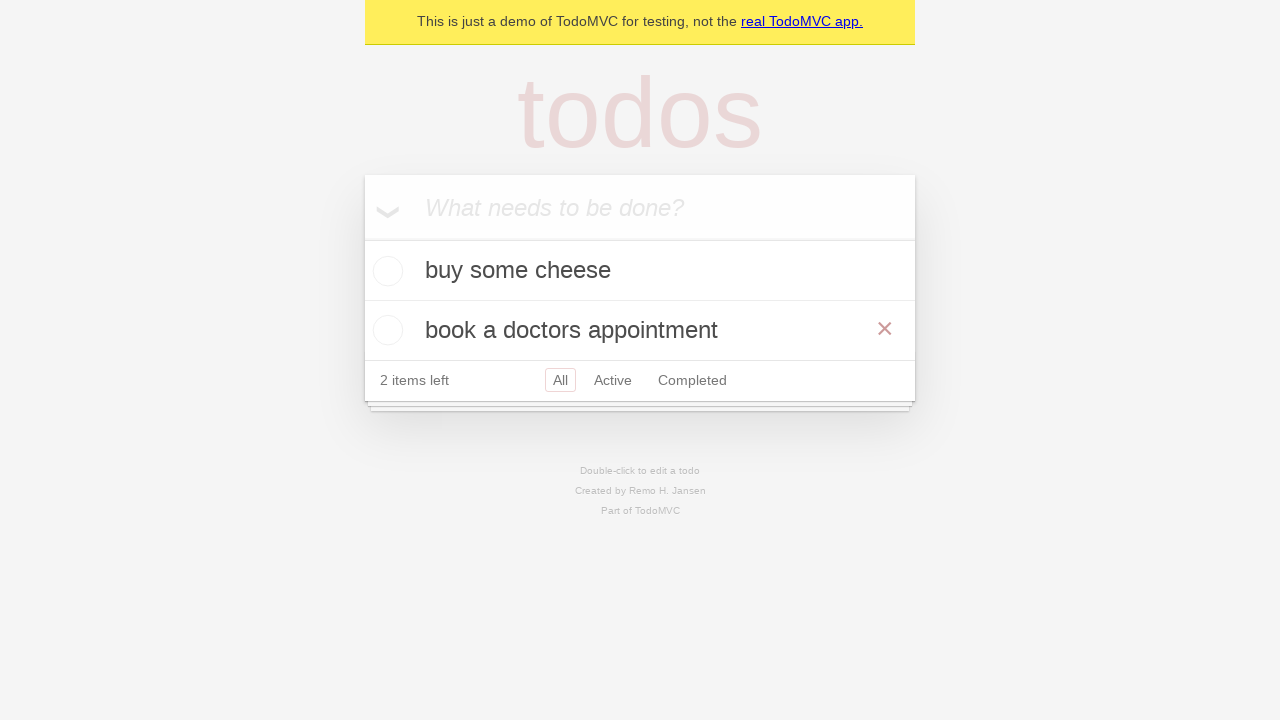